Tests selecting an option from a dropdown list using Playwright's select_option method with visible text, then verifying the correct option is selected.

Starting URL: http://the-internet.herokuapp.com/dropdown

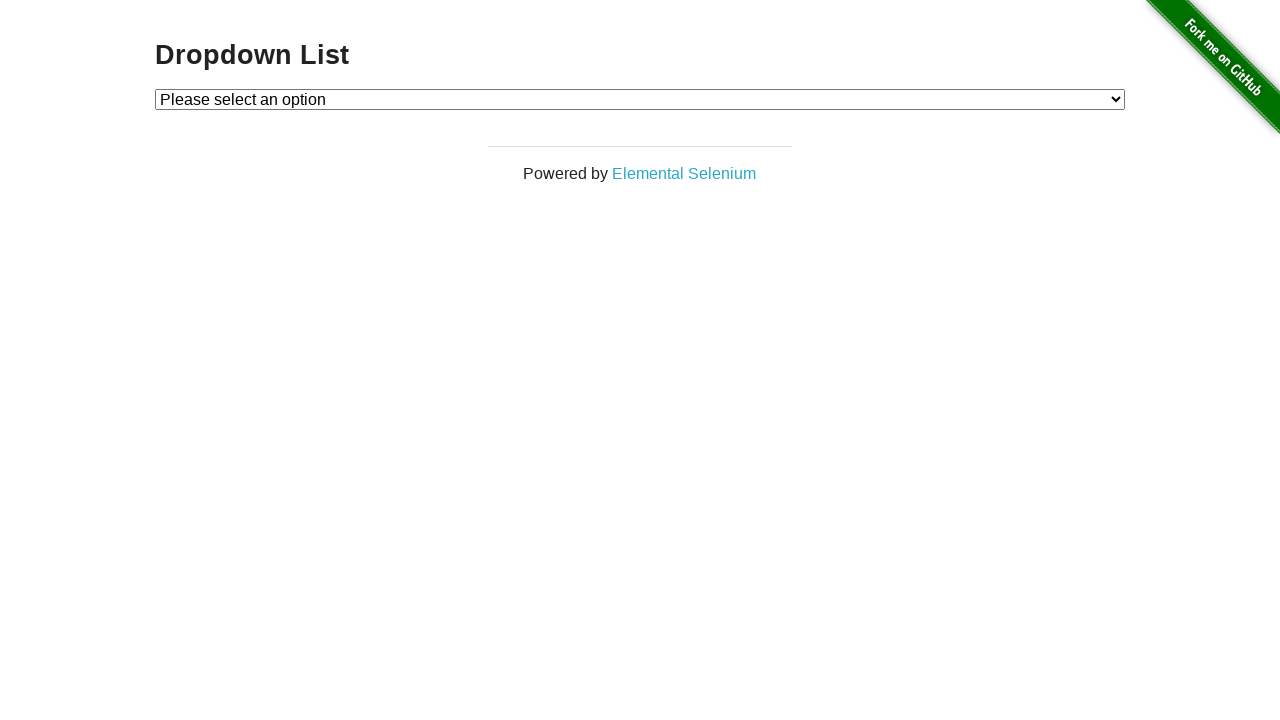

Navigated to dropdown test page
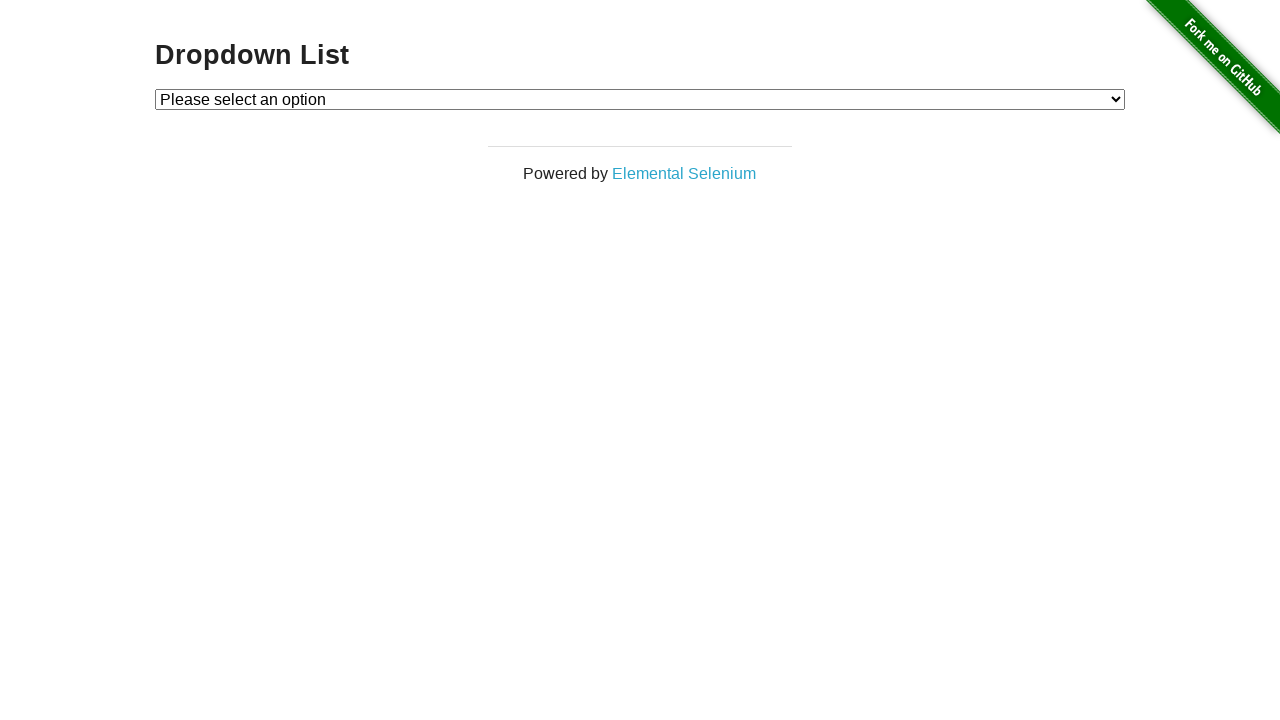

Selected 'Option 1' from dropdown using visible text on #dropdown
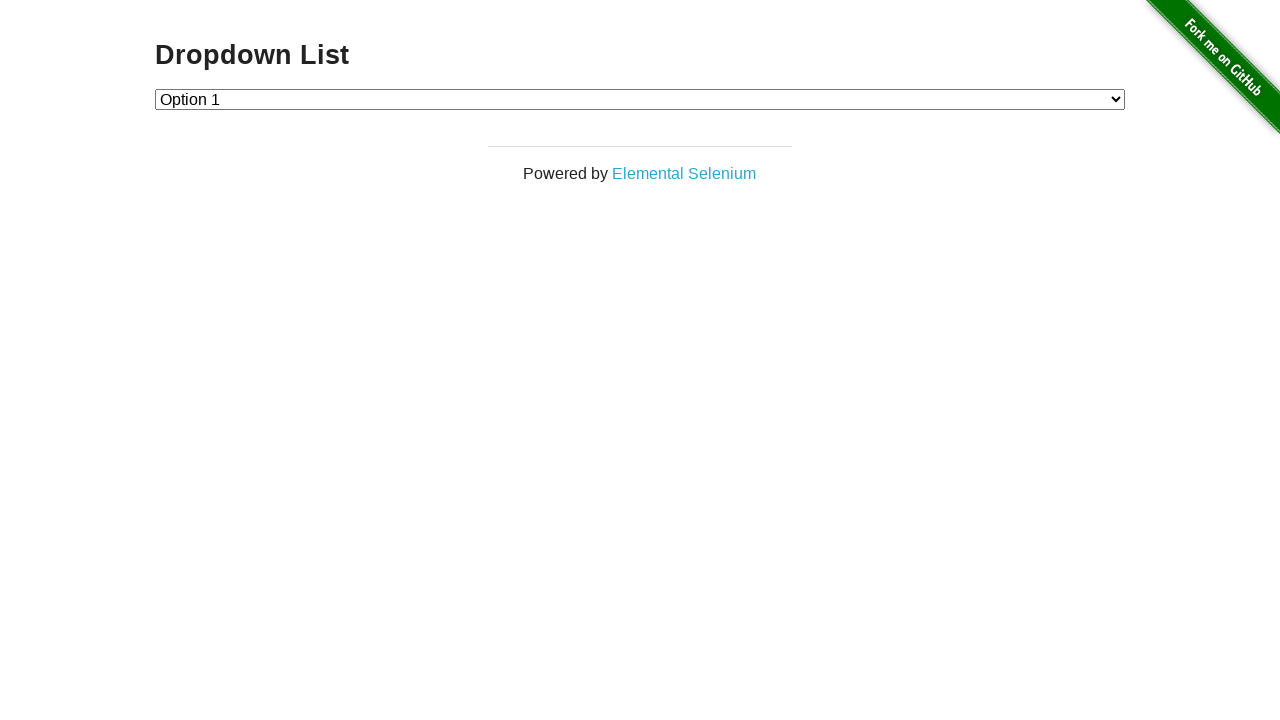

Retrieved selected option text from dropdown
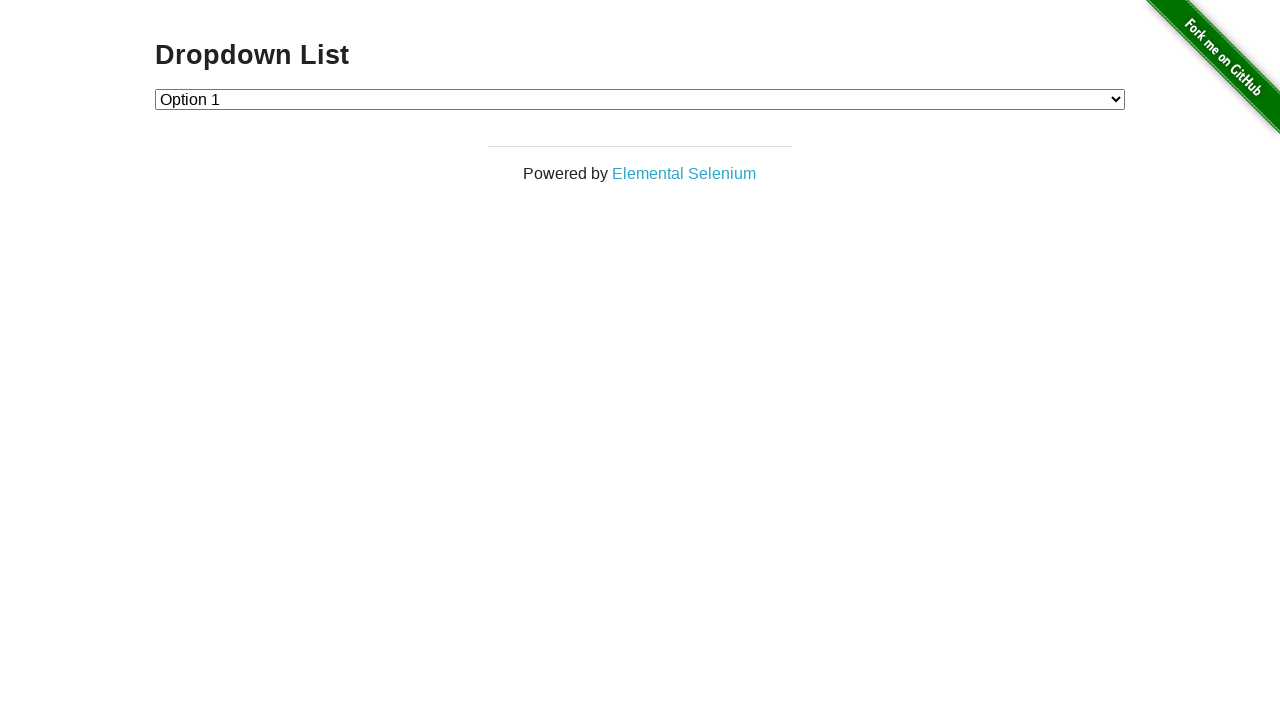

Verified that 'Option 1' is the selected option in dropdown
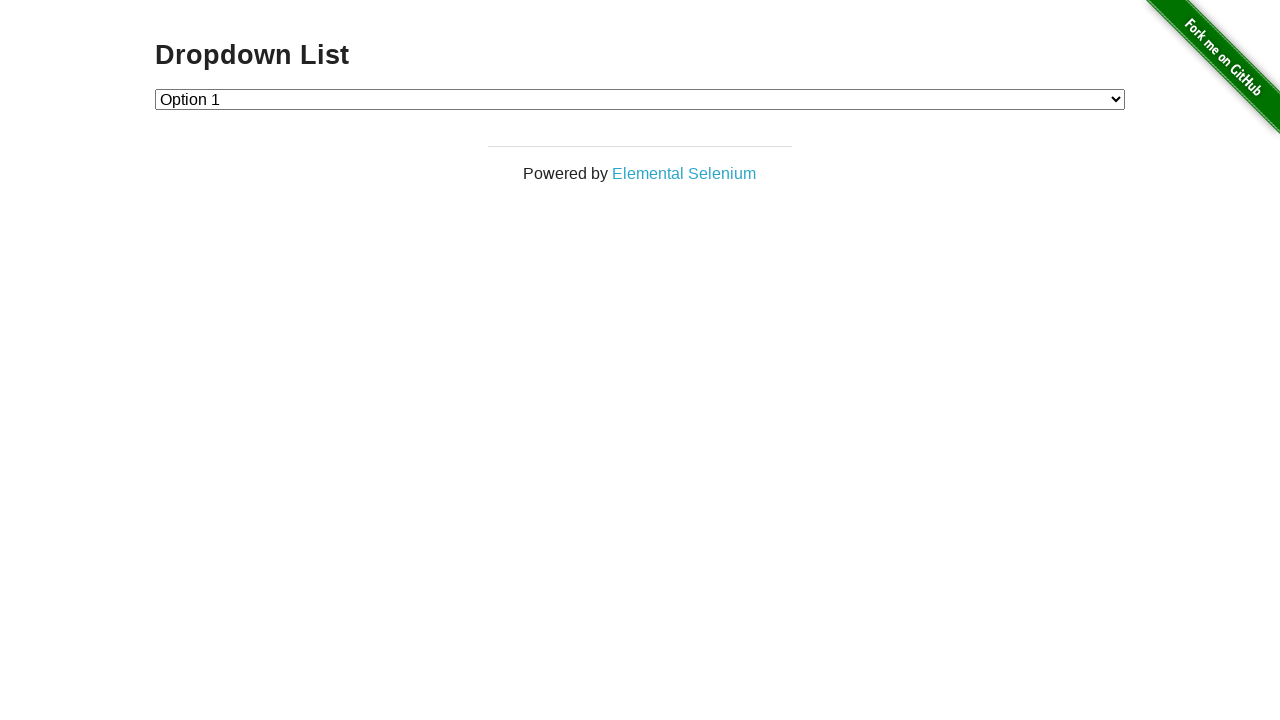

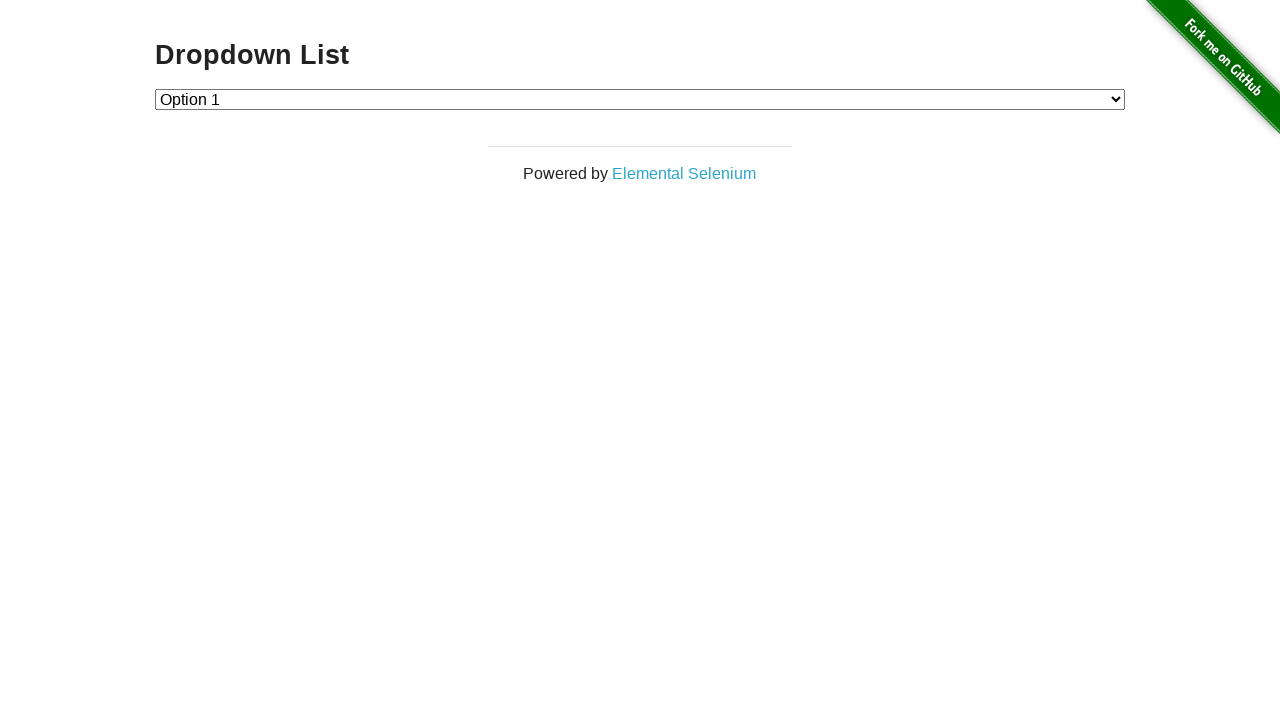